Tests multi-select dropdown functionality by selecting multiple options using visible text, index, and value methods, then deselecting an option

Starting URL: https://v1.training-support.net/selenium/selects

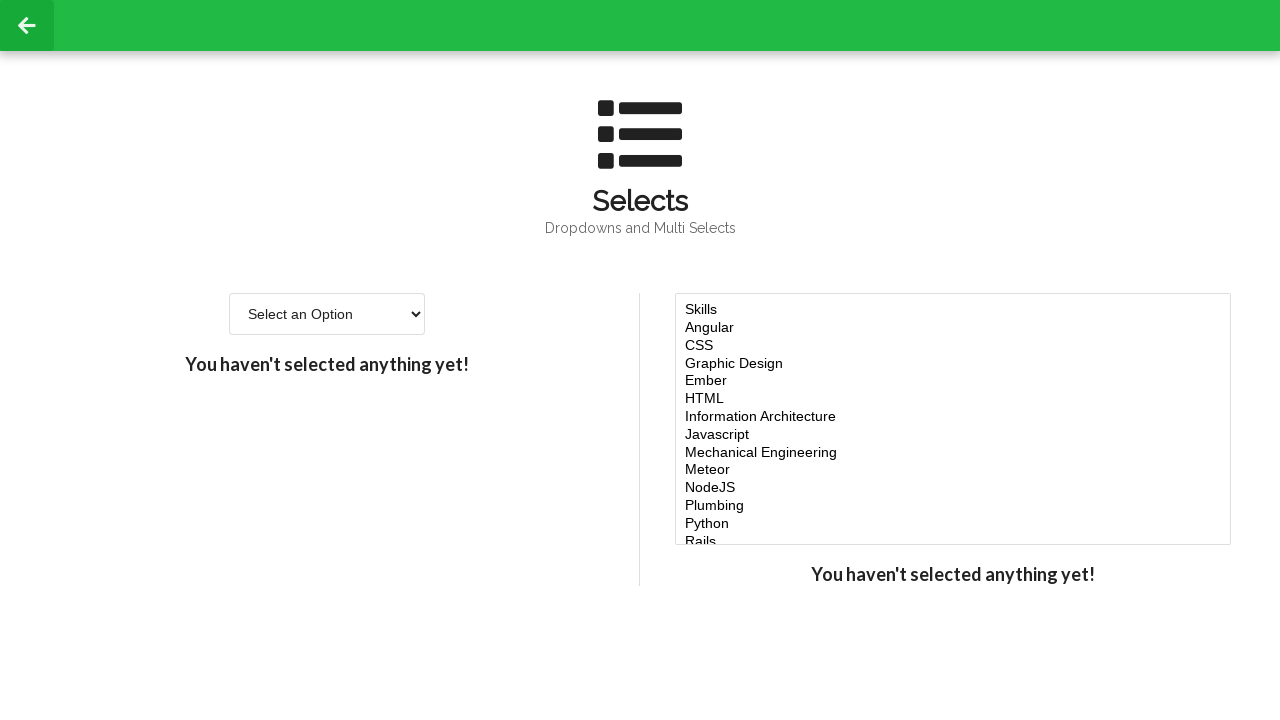

Located the multi-select dropdown element
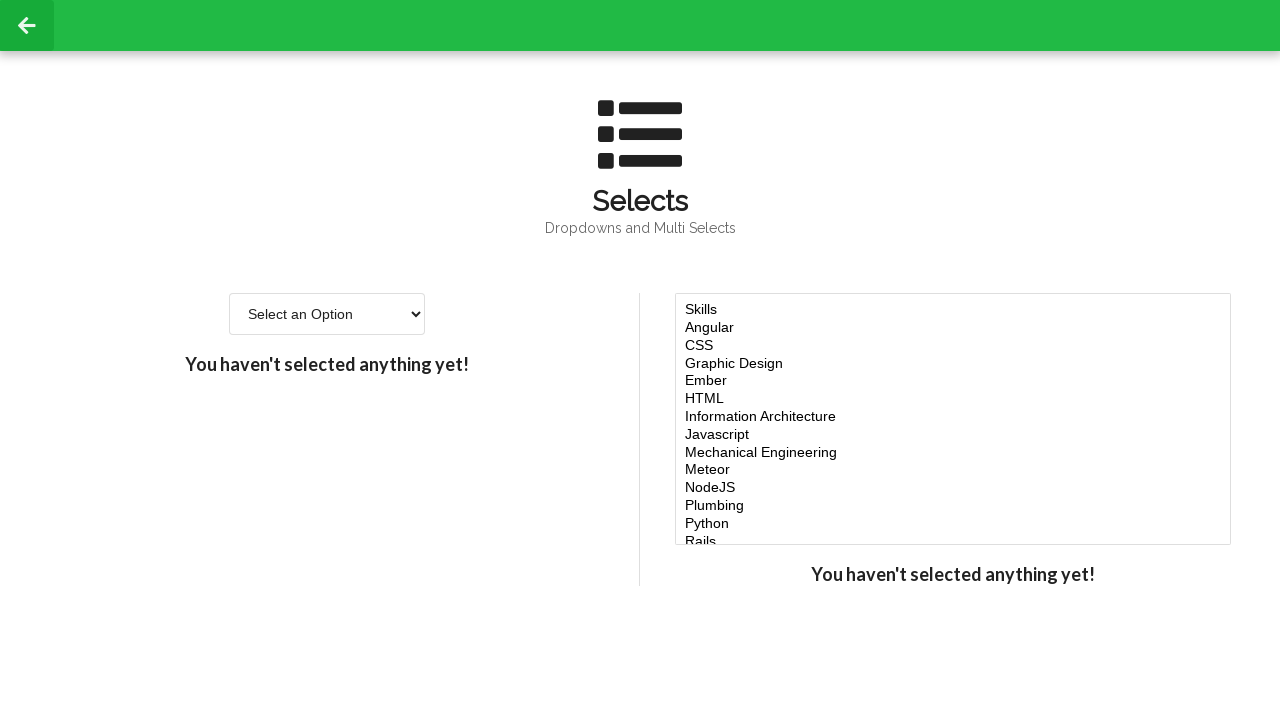

Selected 'Javascript' option using label on #multi-select
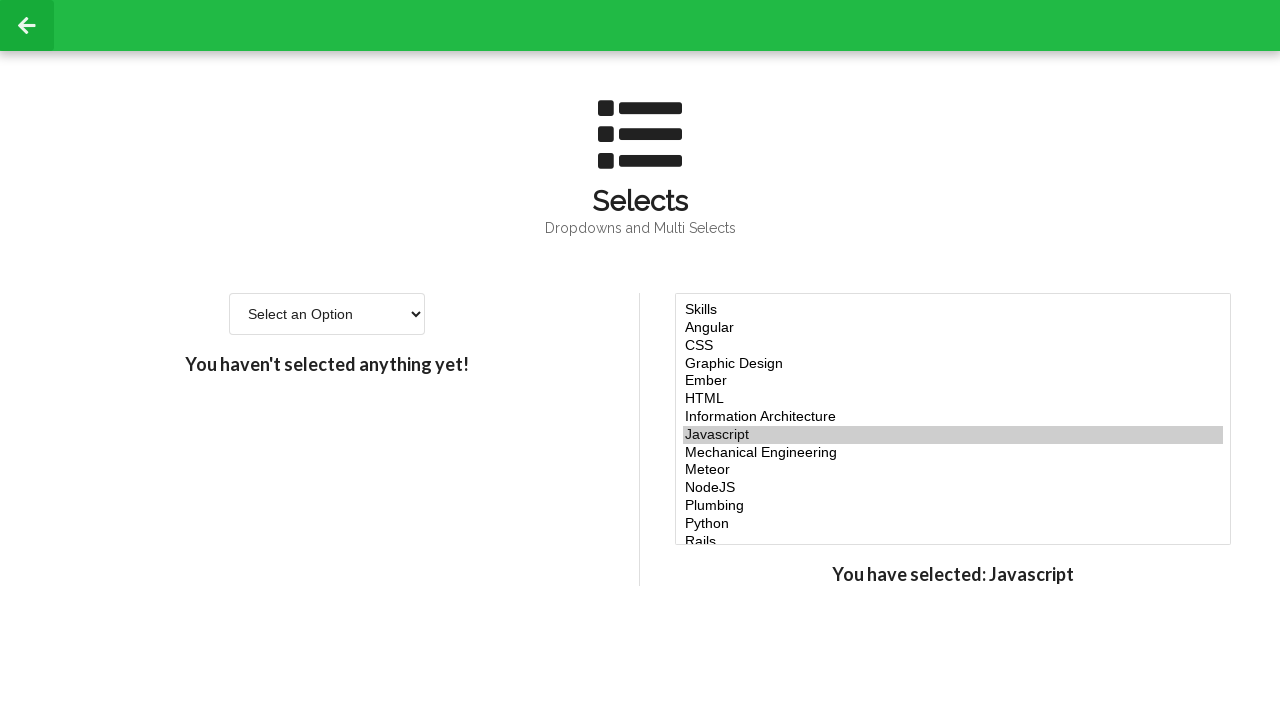

Selected option at index 4 on #multi-select
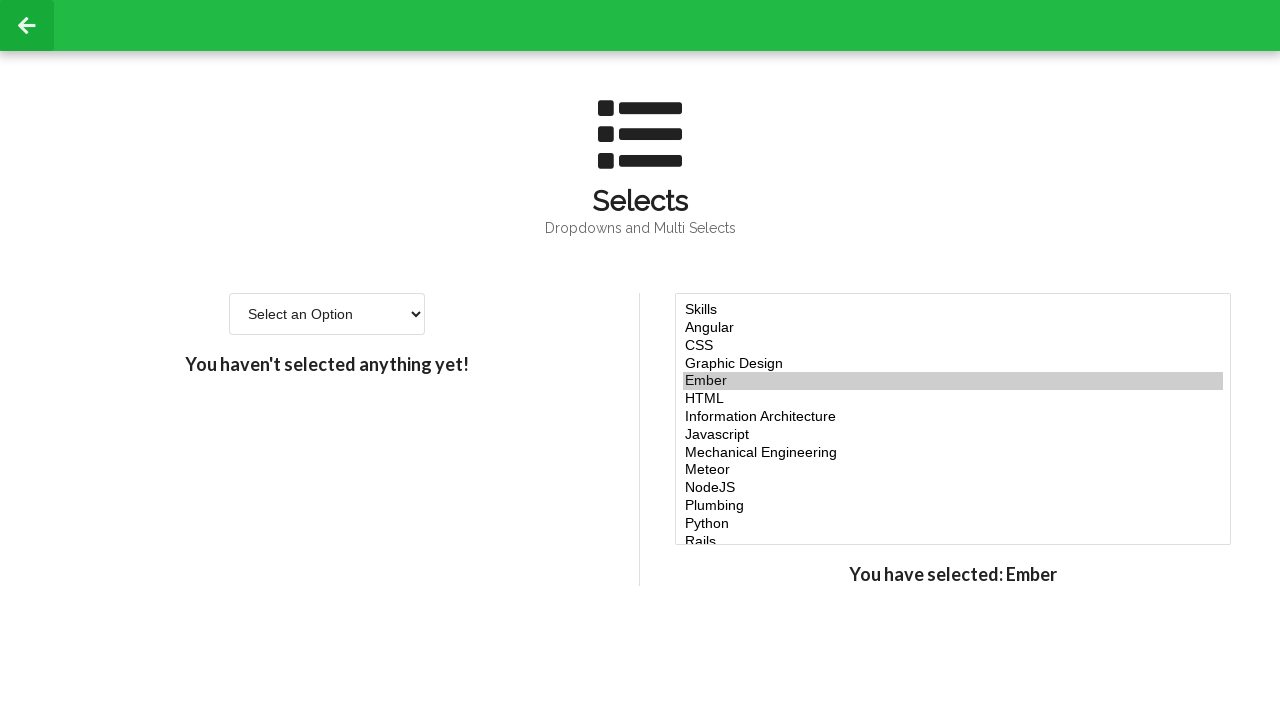

Selected option at index 5 on #multi-select
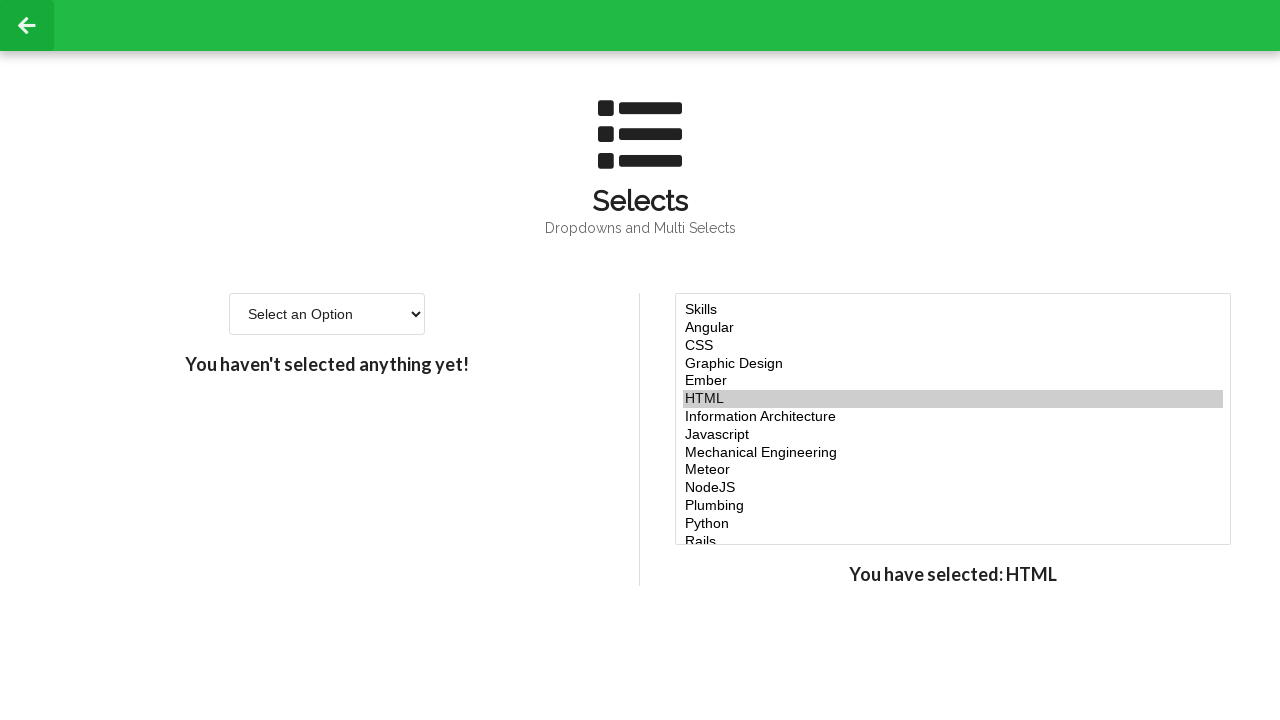

Selected option at index 6 on #multi-select
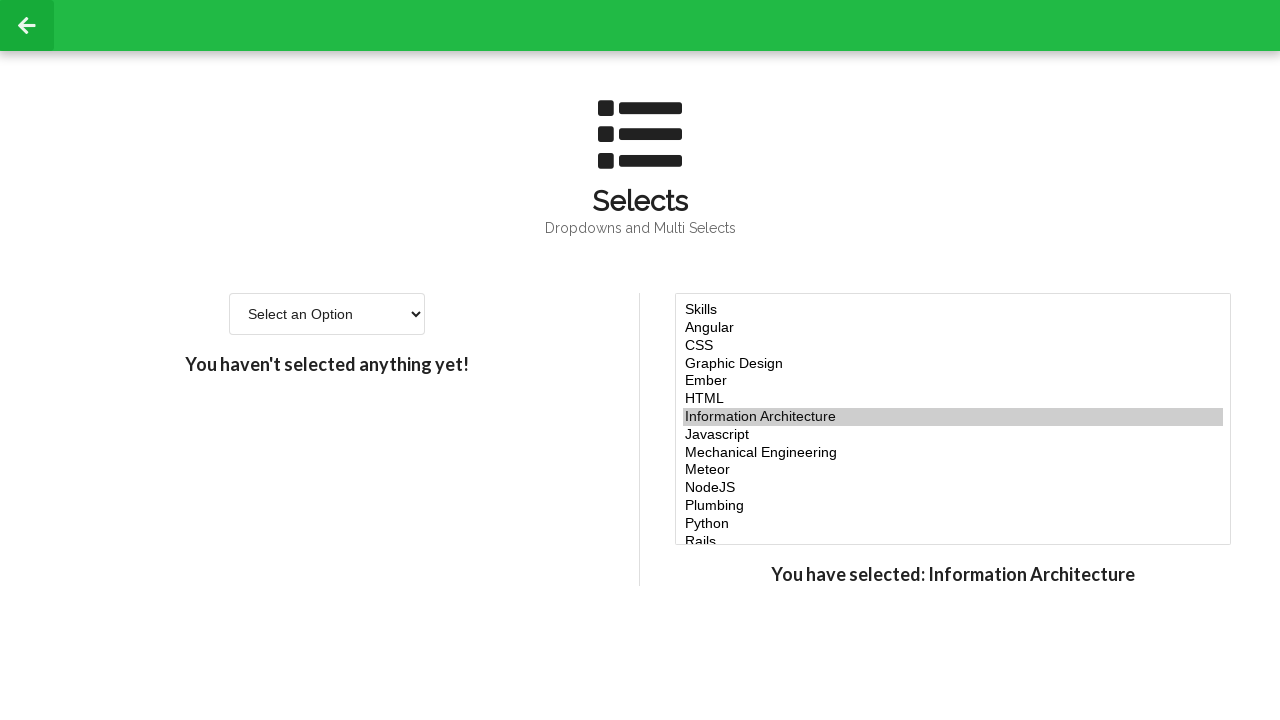

Selected 'NodeJS' option using value attribute on #multi-select
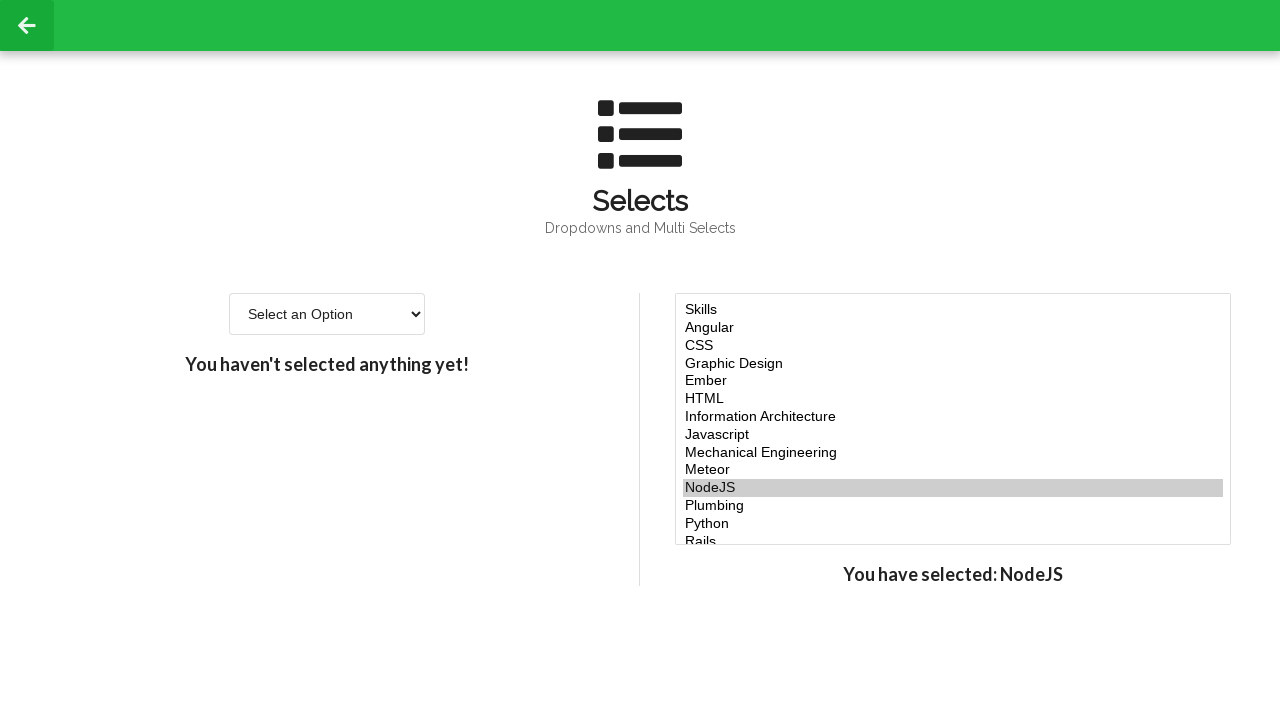

Deselected option at index 5 by re-selecting remaining options (Javascript, index 4, index 6, and NodeJS) on #multi-select
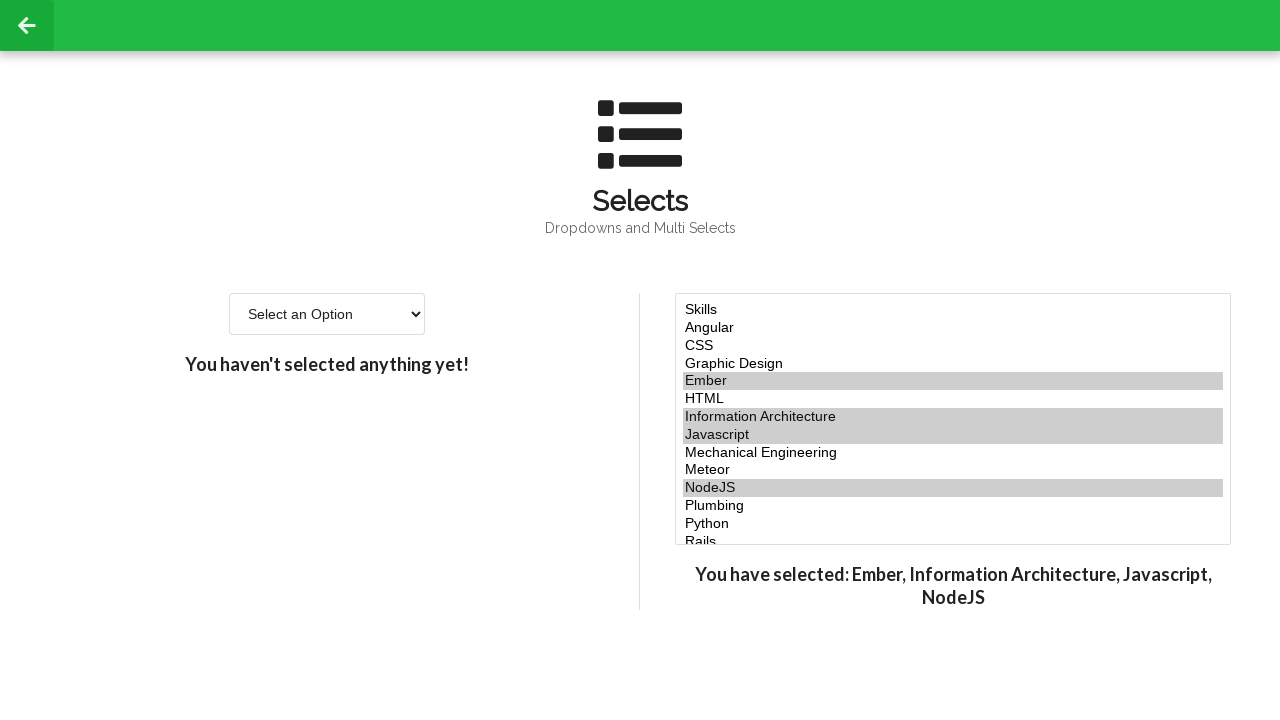

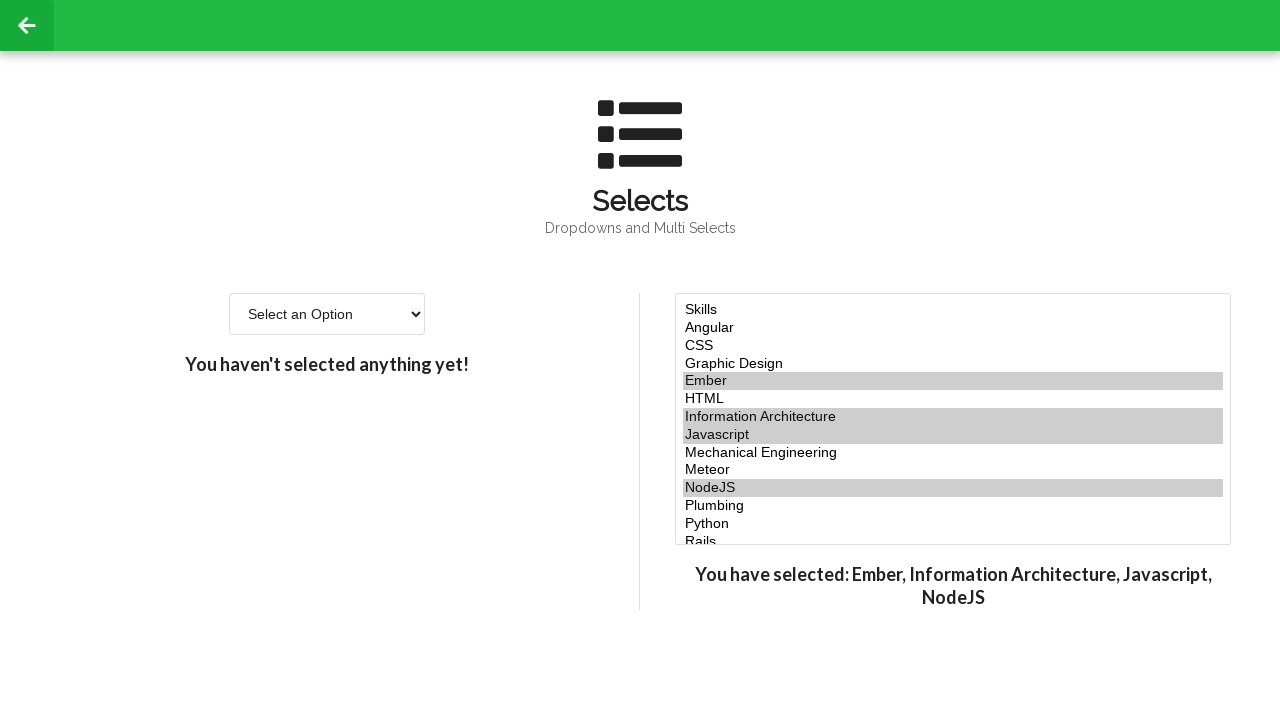